Navigates to Yopmail temporary email service and clicks on the random email generator option to generate a disposable email address

Starting URL: https://yopmail.com/

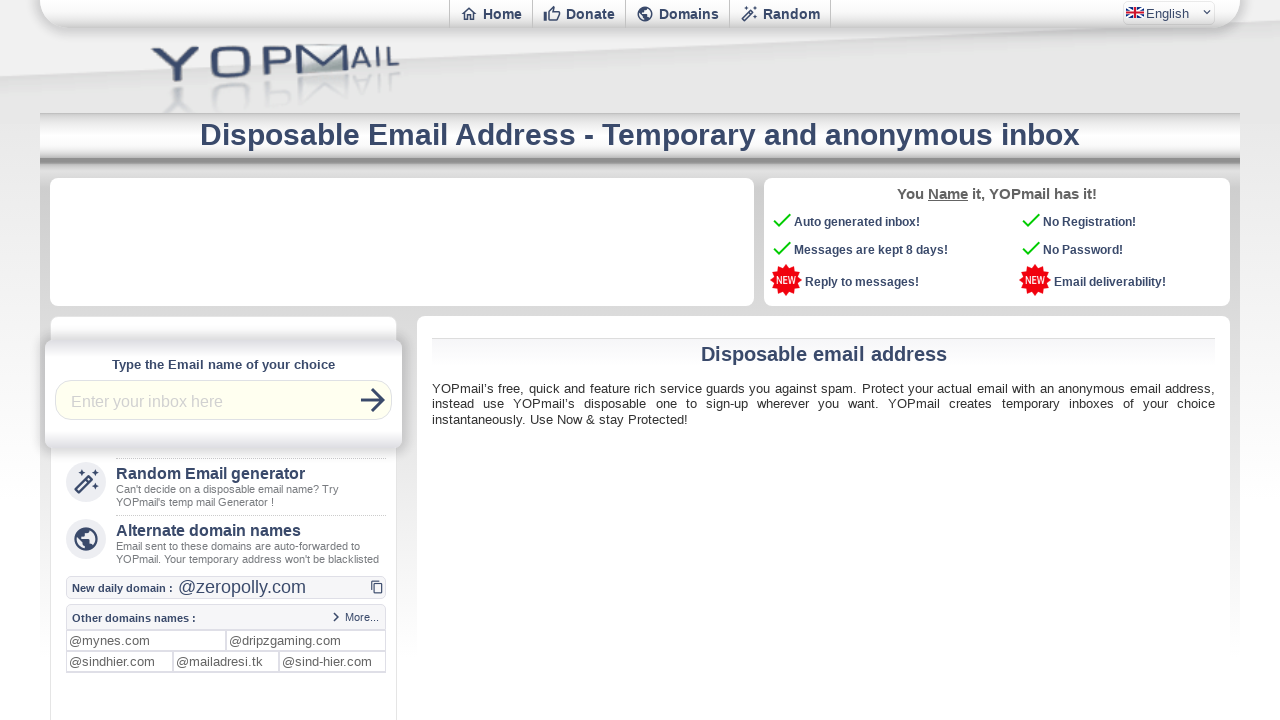

Navigated to Yopmail temporary email service
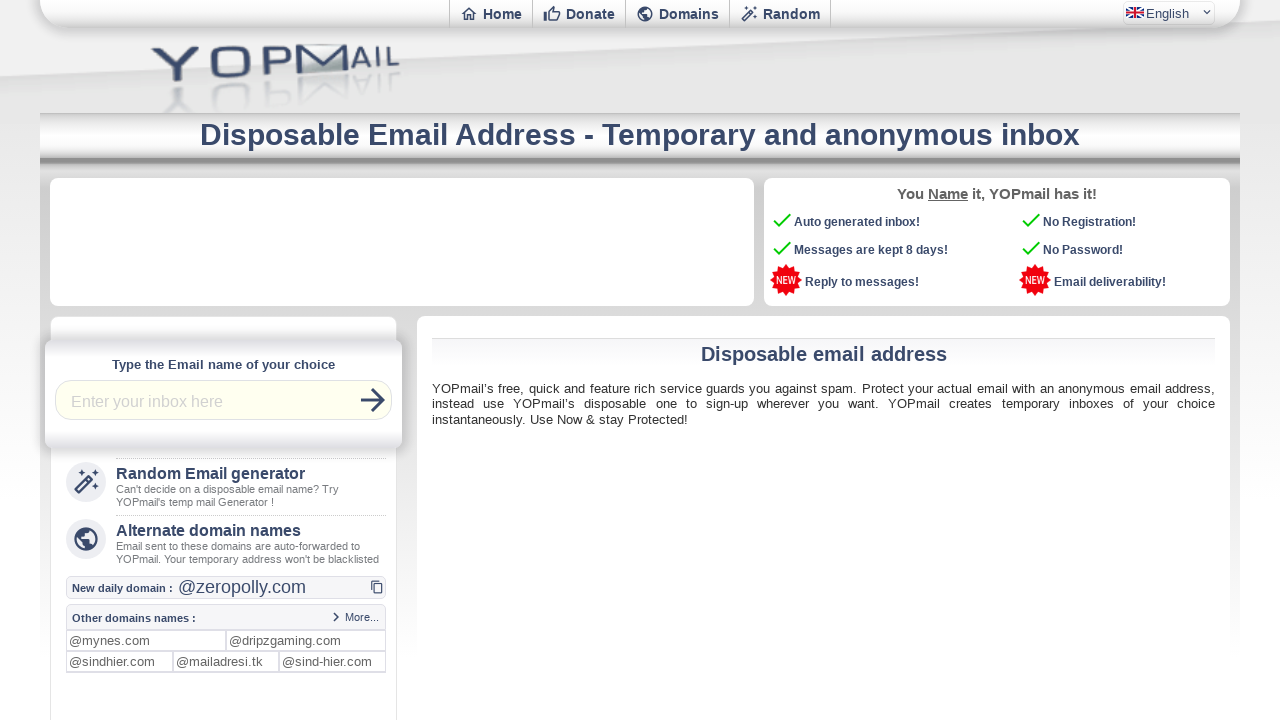

Clicked on the random email generator option in navigation at (780, 14) on header nav div.flexcx a:nth-child(4)
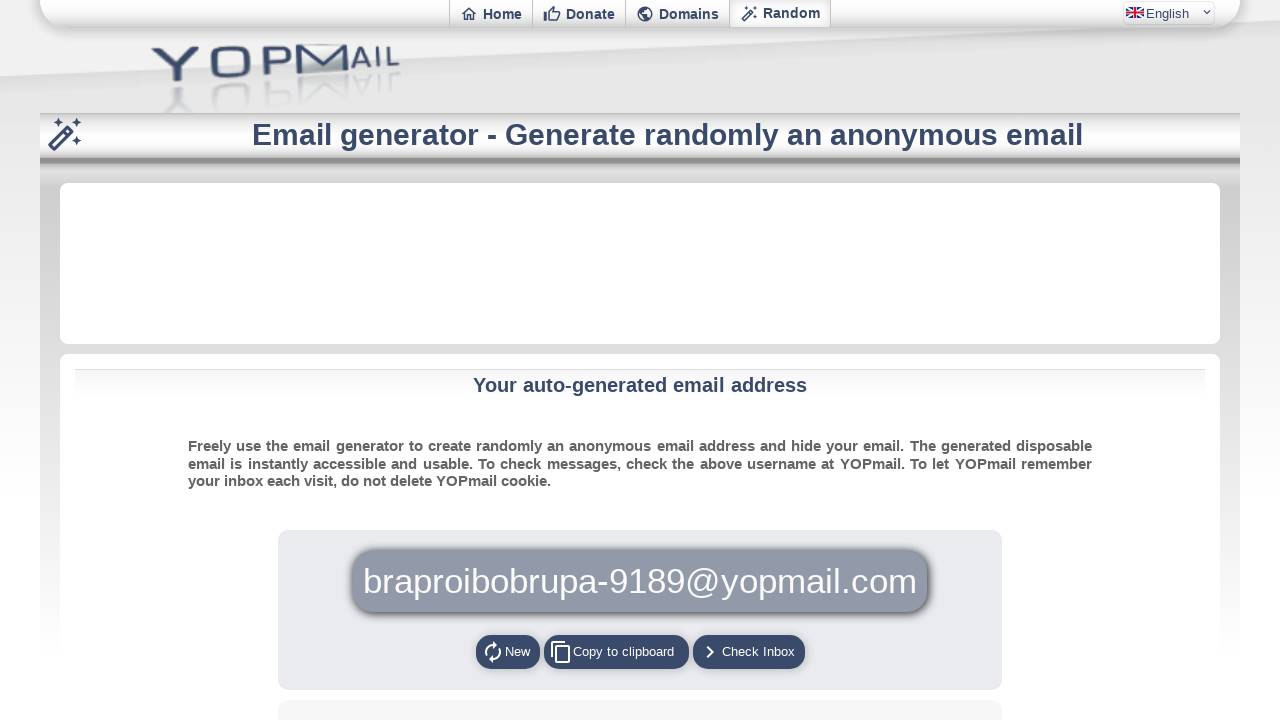

Disposable email address was generated and displayed
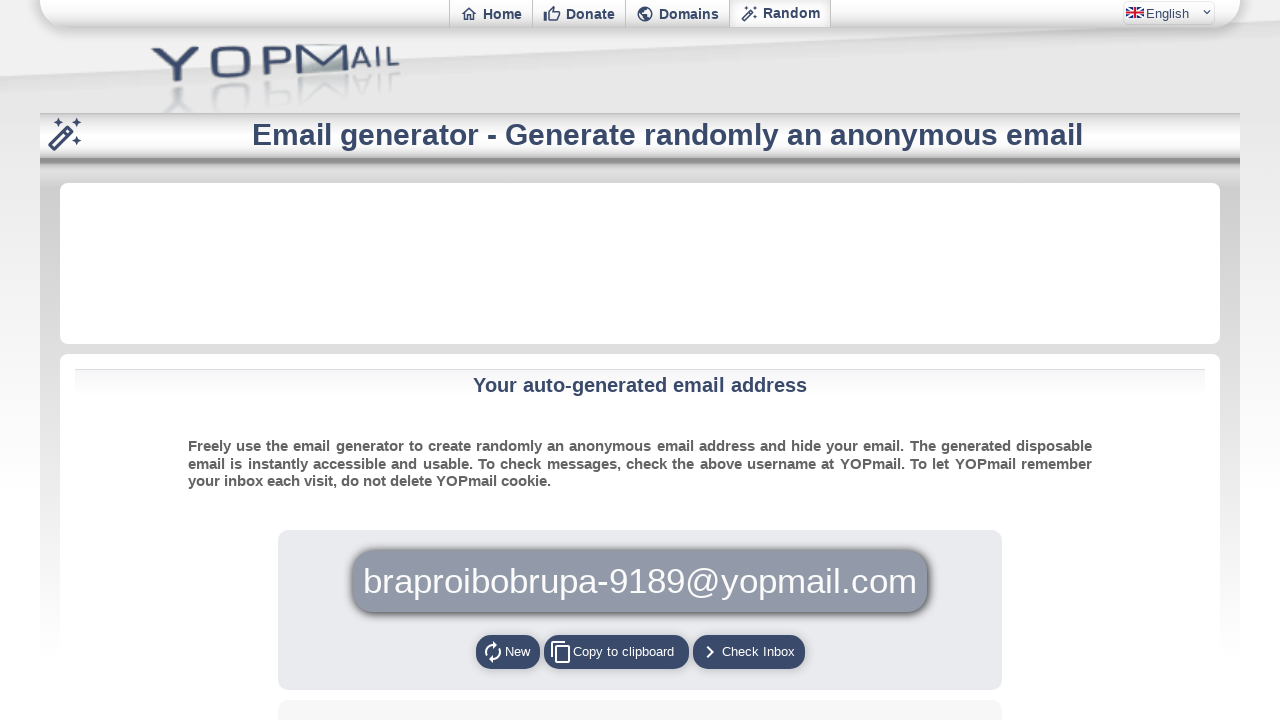

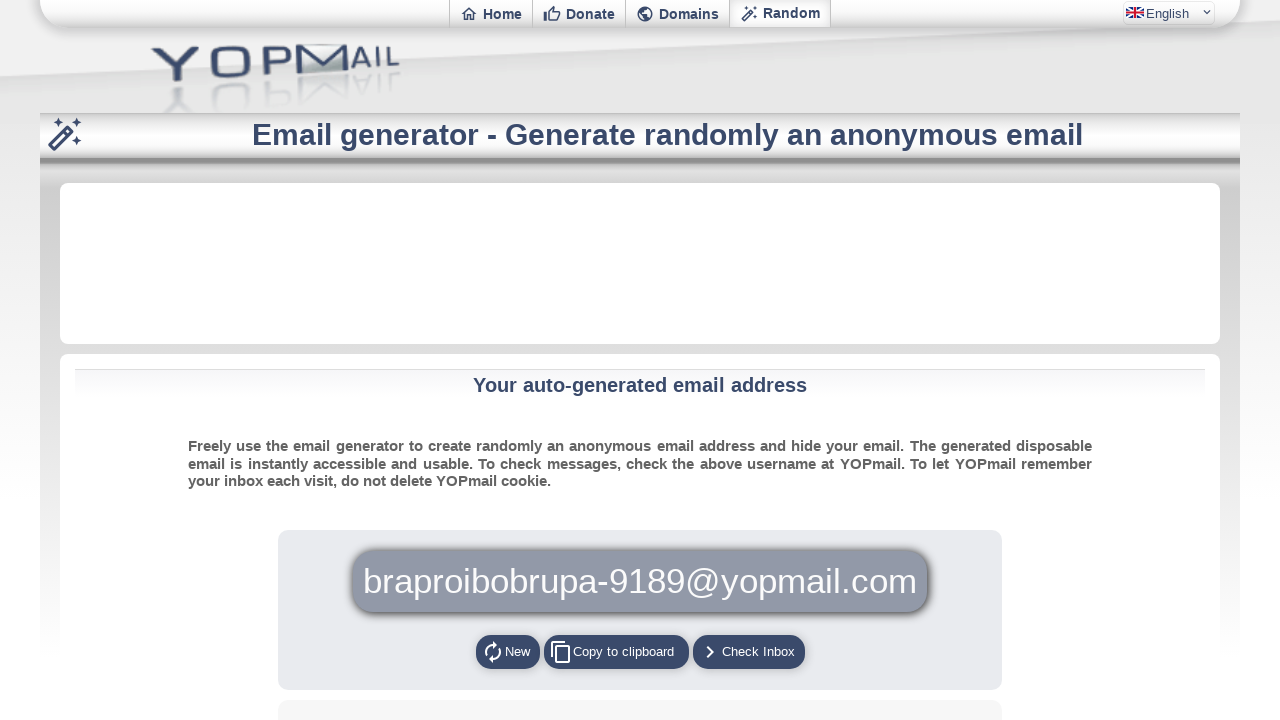